Tests the Twitter social media link in the footer by scrolling down and clicking the Twitter icon

Starting URL: https://kyliecosmetics.com/en-in

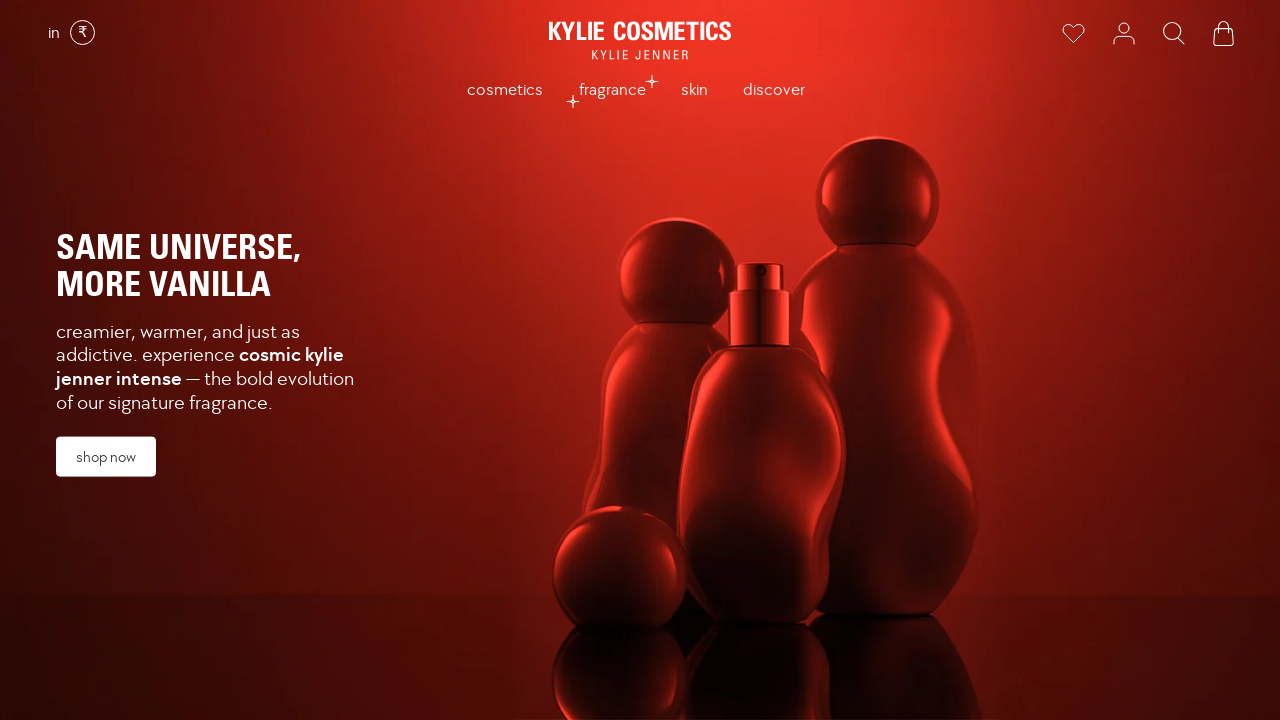

Scrolled down to footer section to reveal social media links
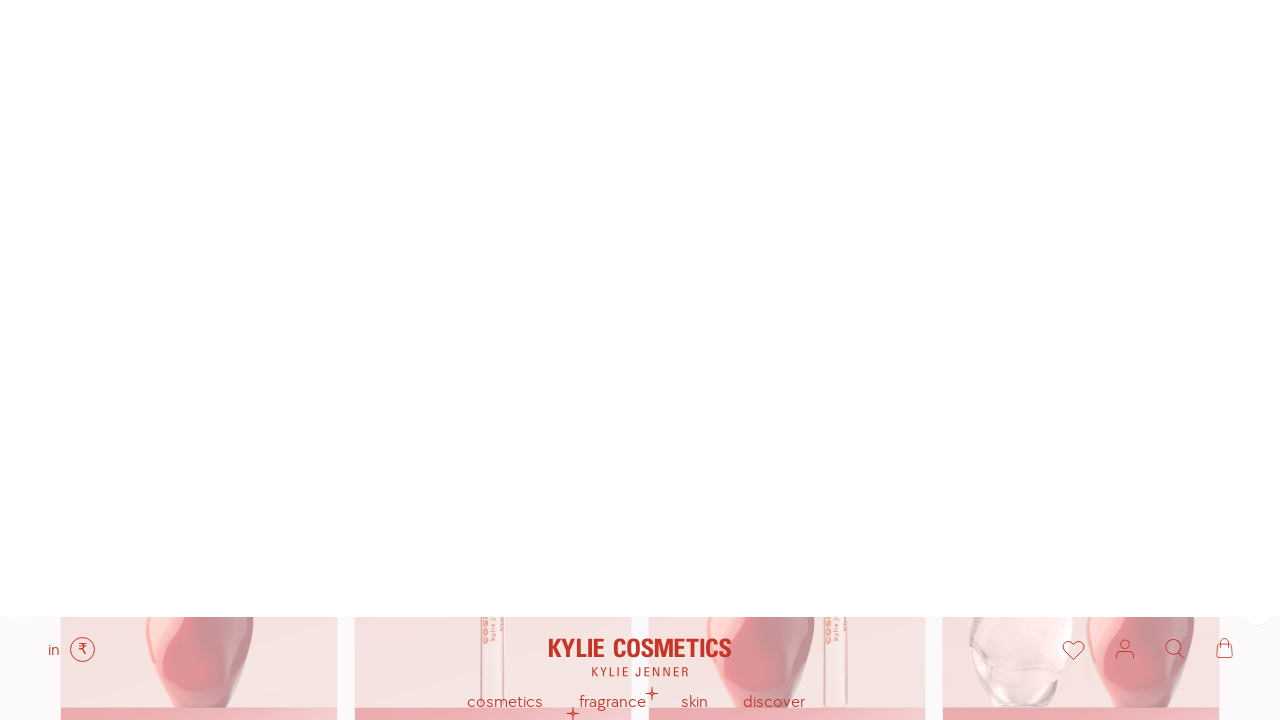

Twitter social media icon became visible in footer
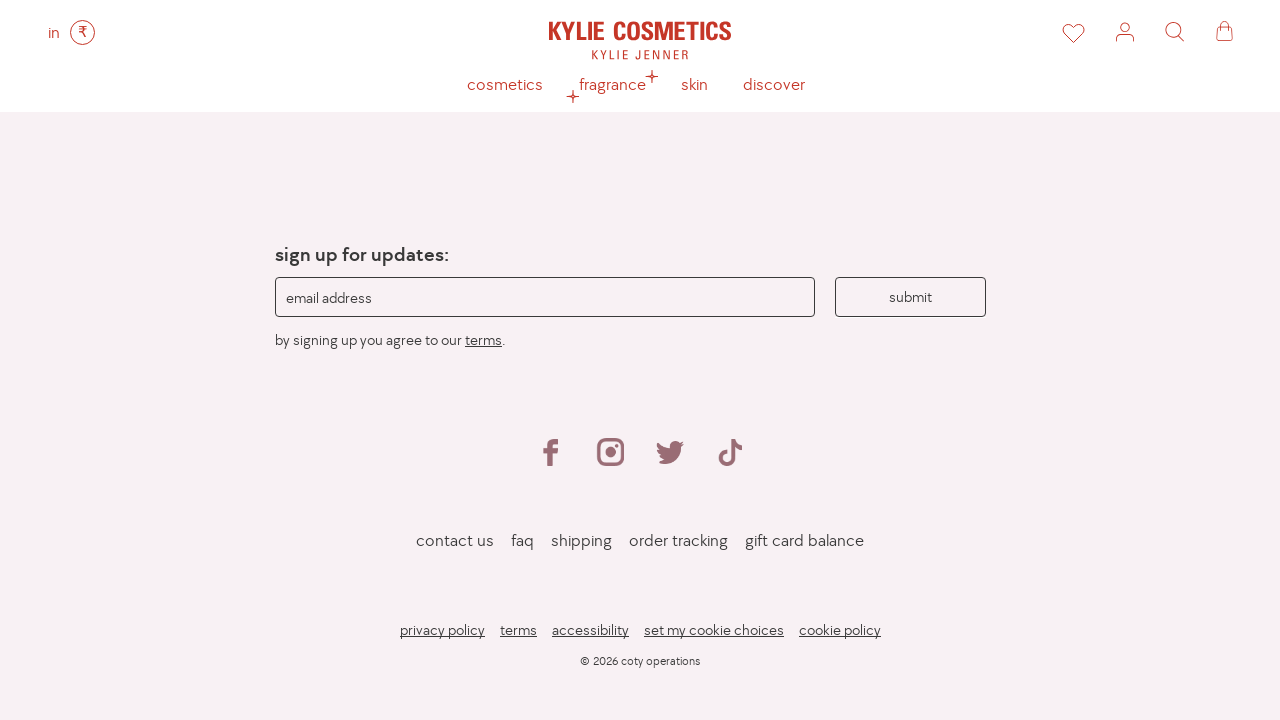

Clicked Twitter icon to navigate to Twitter social media link at (670, 452) on .social-icon:nth-child(3) img
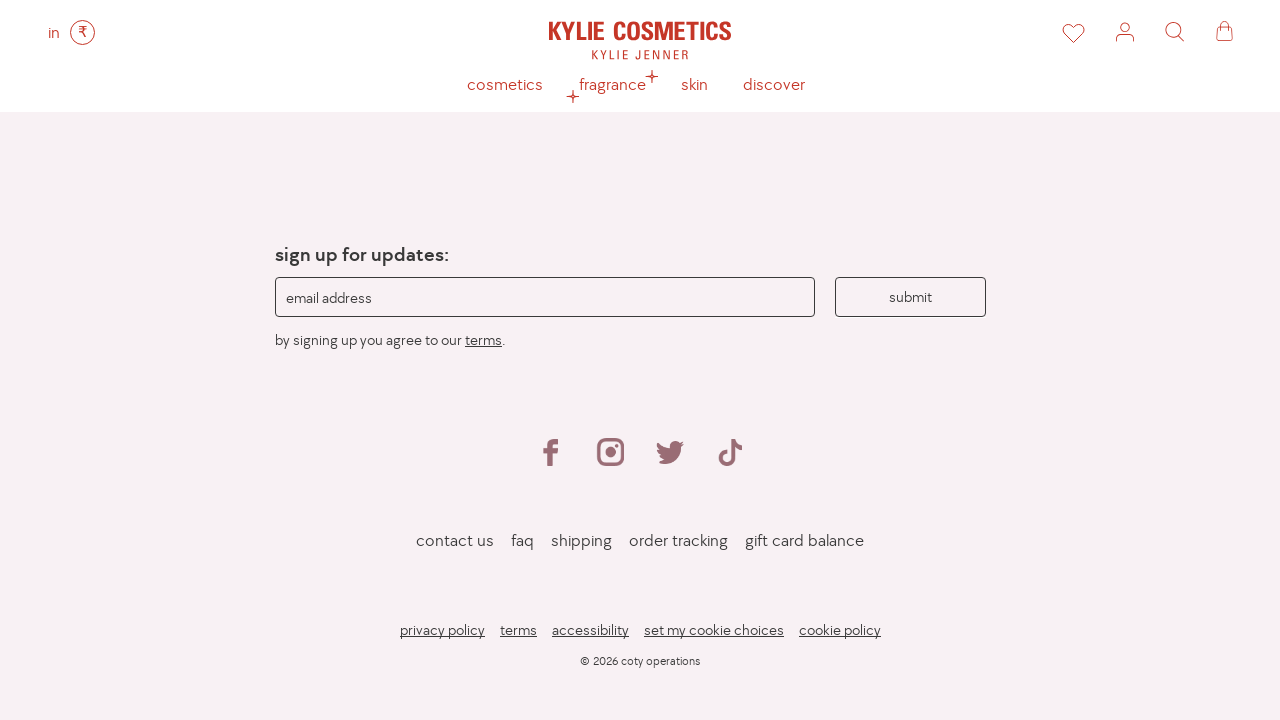

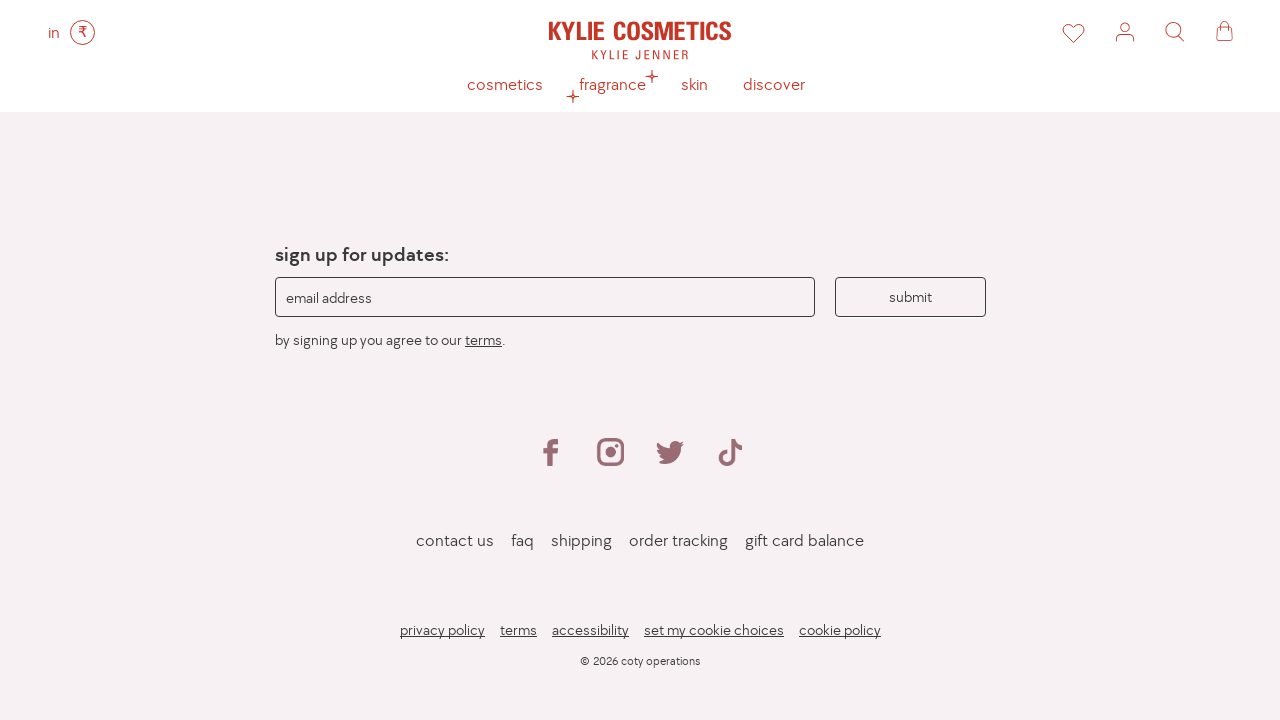